Tests Vue.js custom dropdown component by selecting different options and verifying the dropdown displays the selected values.

Starting URL: https://mikerodham.github.io/vue-dropdowns/

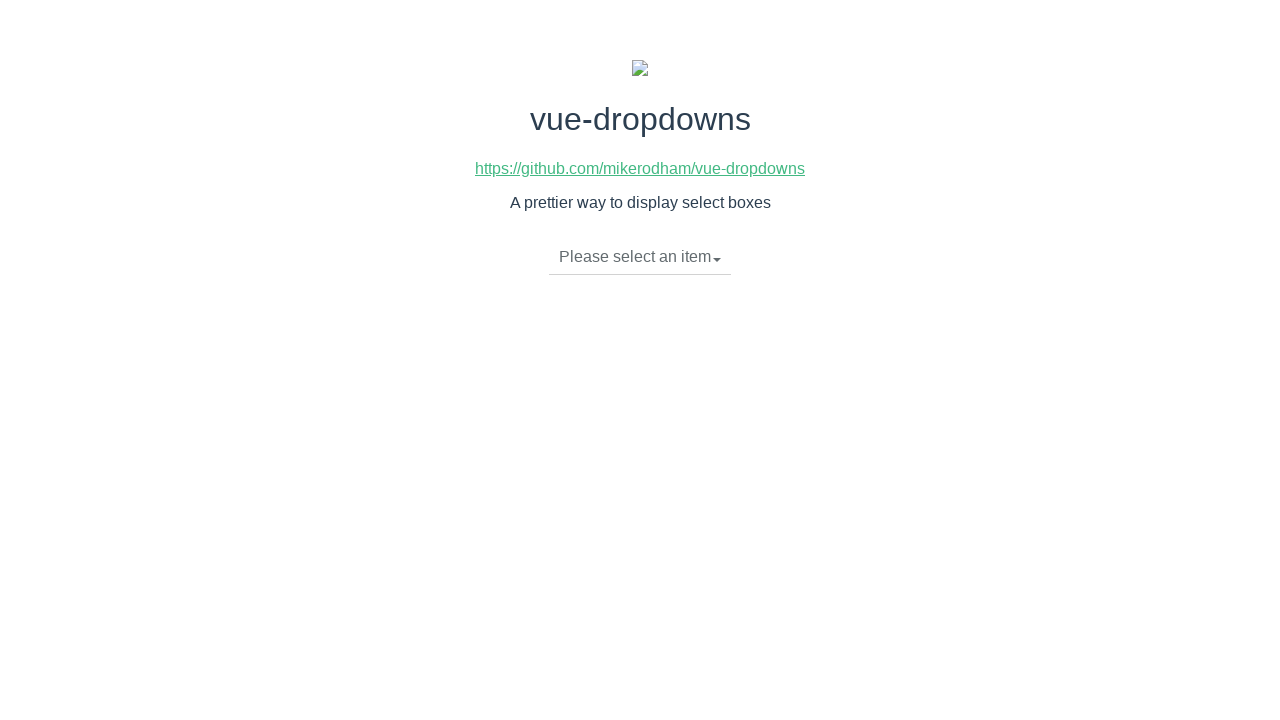

Clicked dropdown toggle to open menu at (640, 257) on li.dropdown-toggle
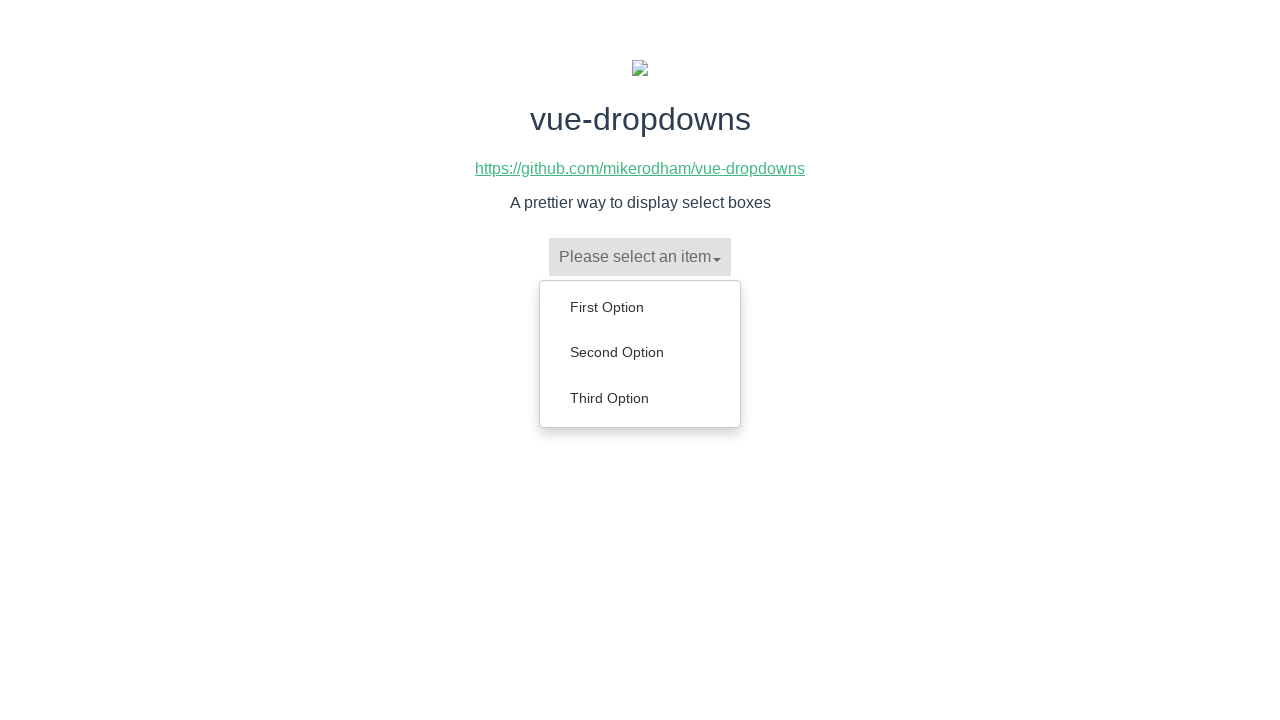

Dropdown menu items loaded
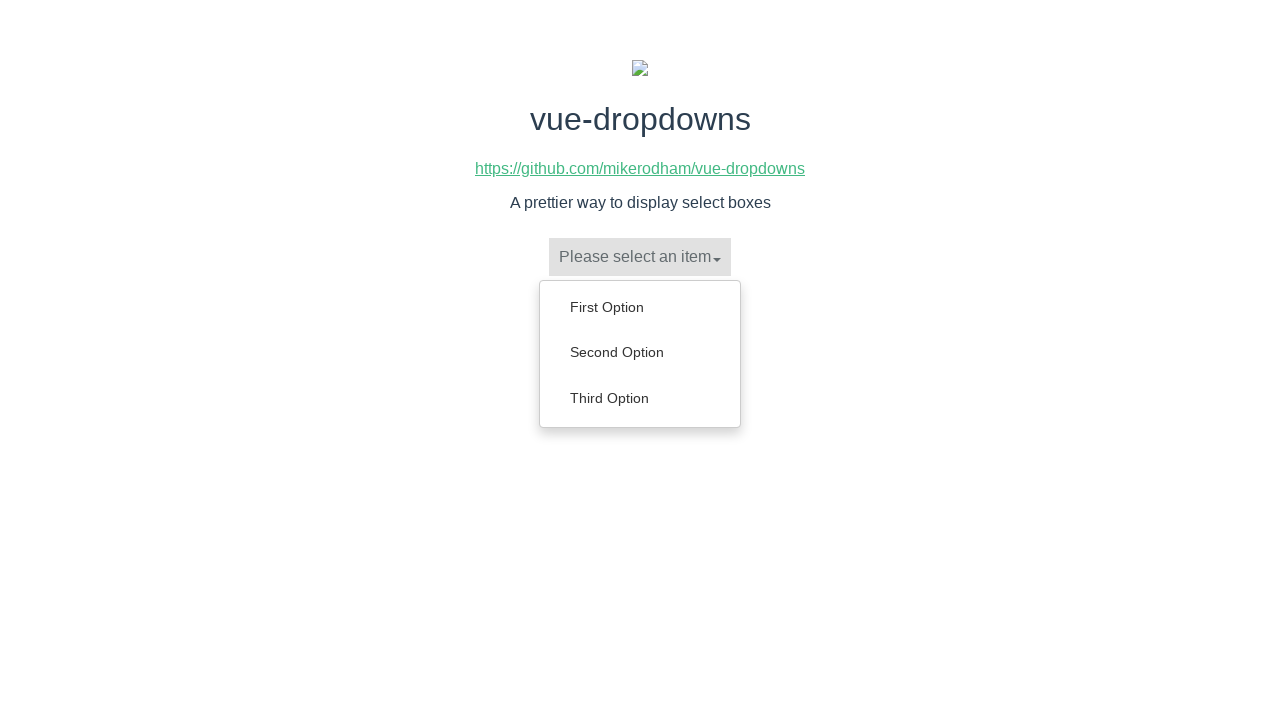

Selected 'First Option' from dropdown at (640, 307) on ul.dropdown-menu>li>a:has-text('First Option')
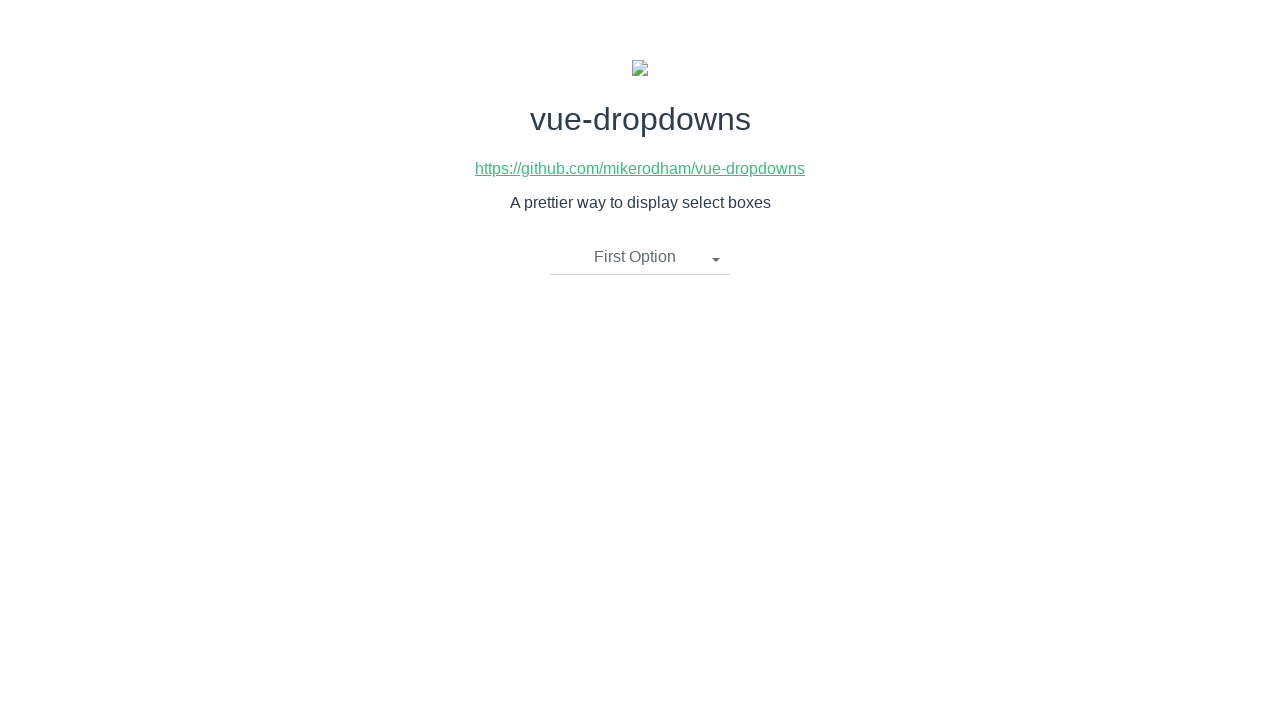

Verified 'First Option' is displayed in dropdown toggle
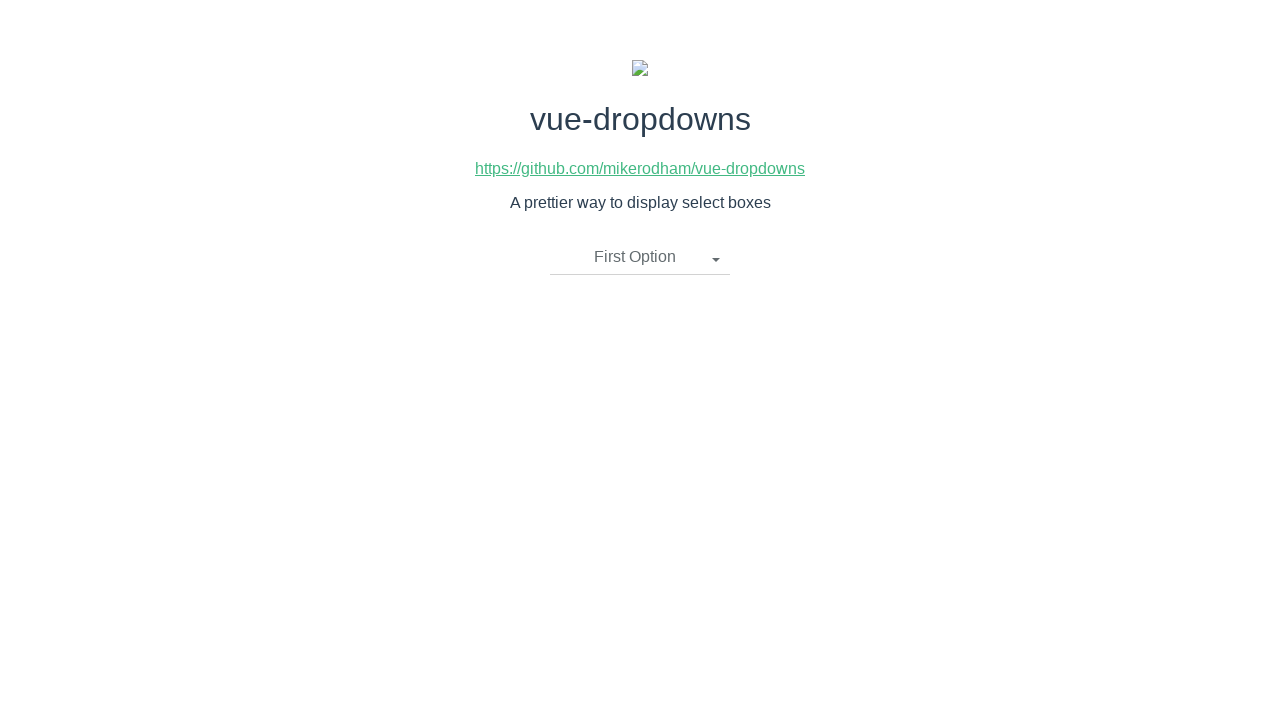

Clicked dropdown toggle to open menu again at (640, 257) on li.dropdown-toggle
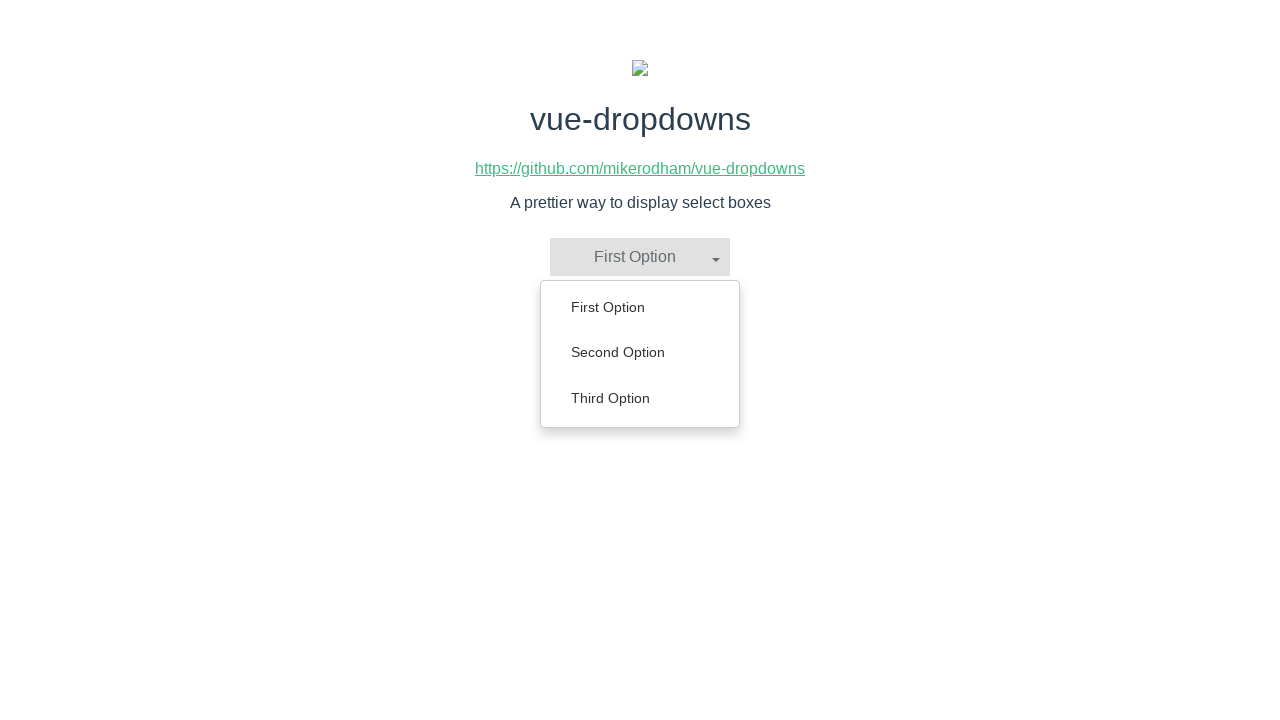

Dropdown menu items loaded
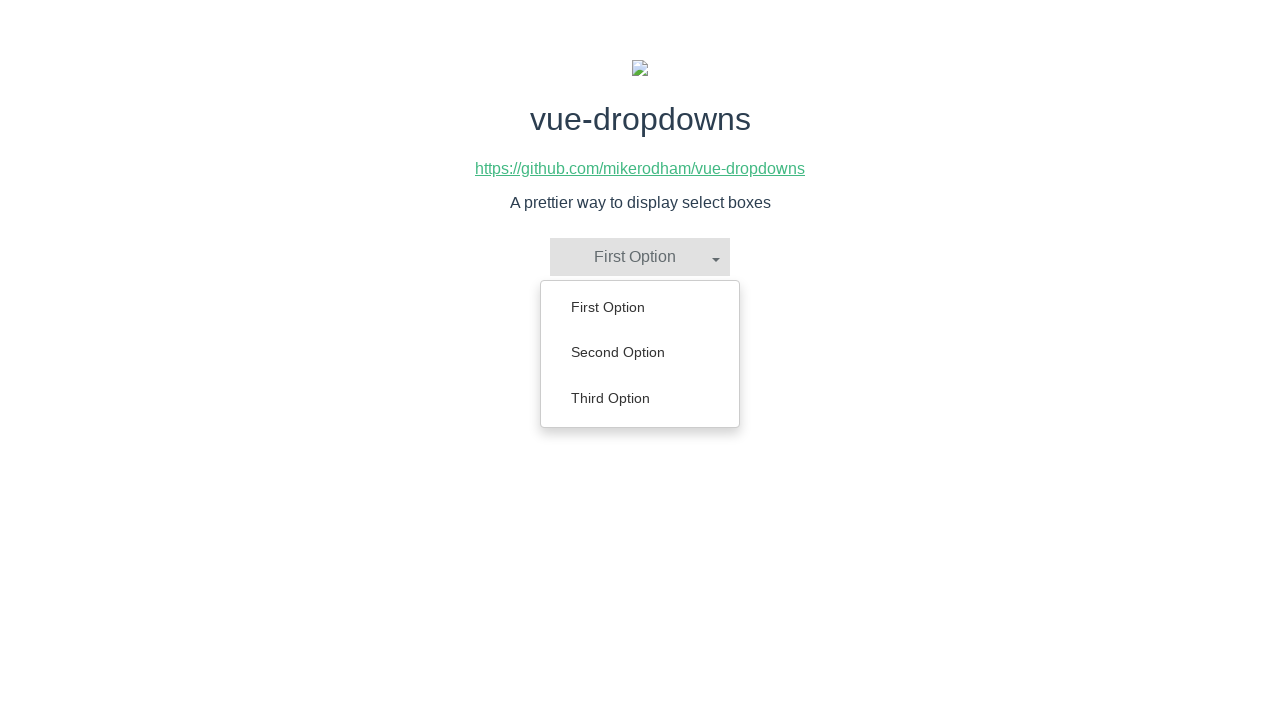

Selected 'Second Option' from dropdown at (640, 352) on ul.dropdown-menu>li>a:has-text('Second Option')
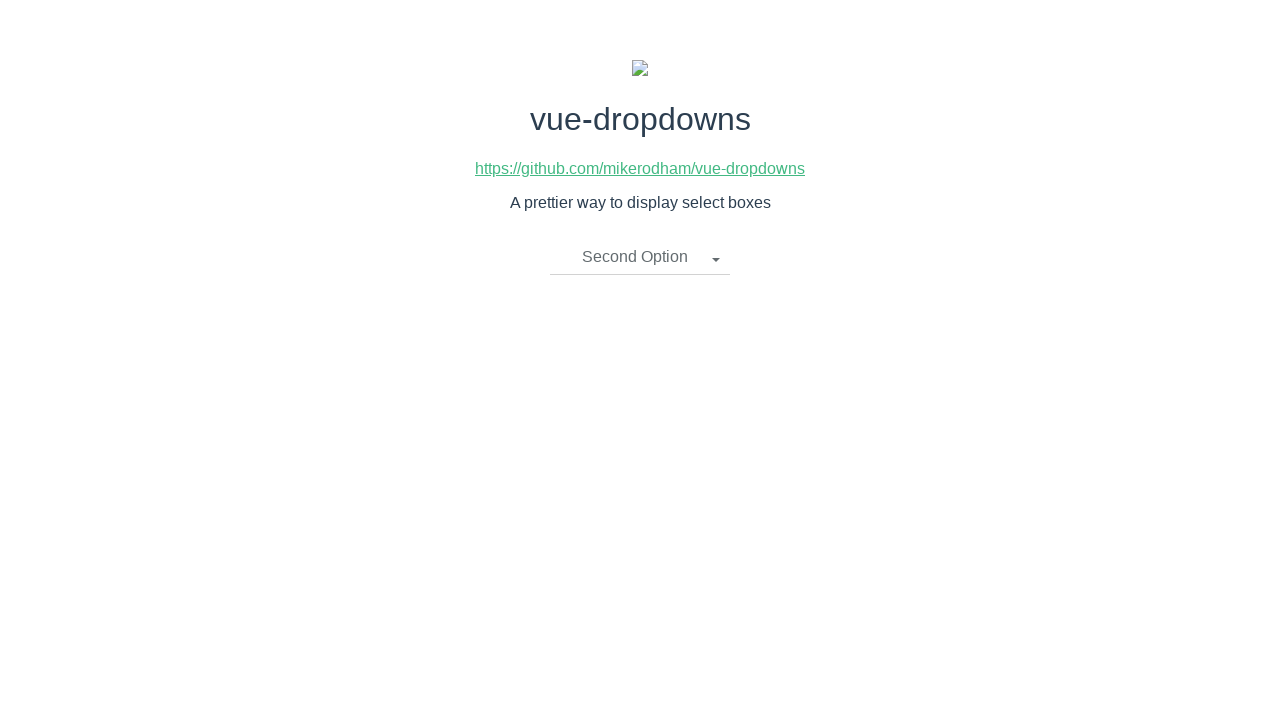

Verified 'Second Option' is displayed in dropdown toggle
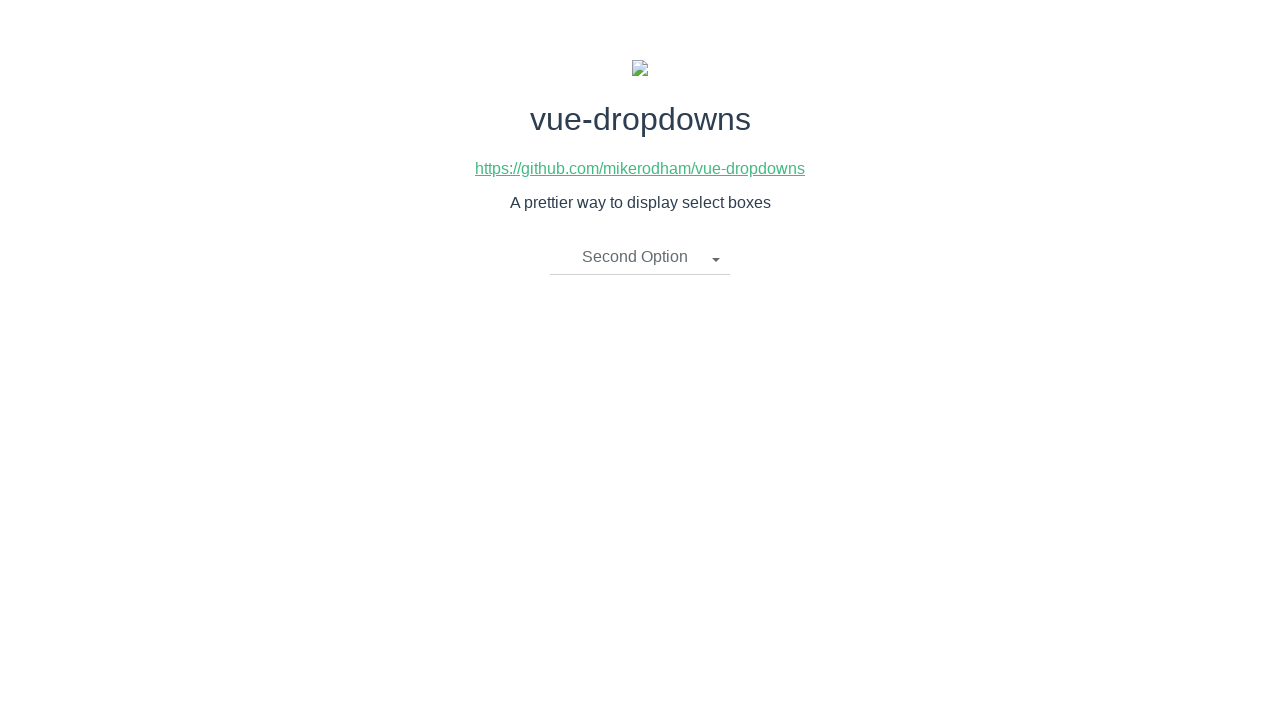

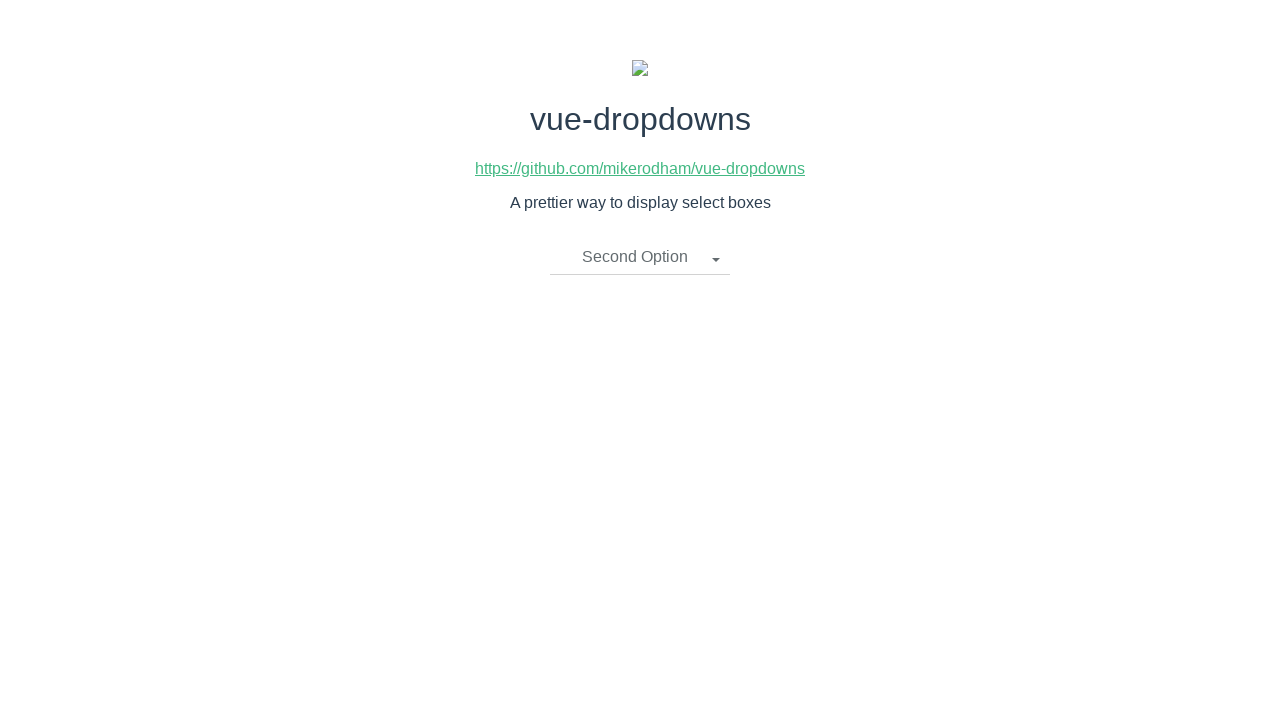